Tests that edits are saved when the edit field loses focus (blur event)

Starting URL: https://demo.playwright.dev/todomvc

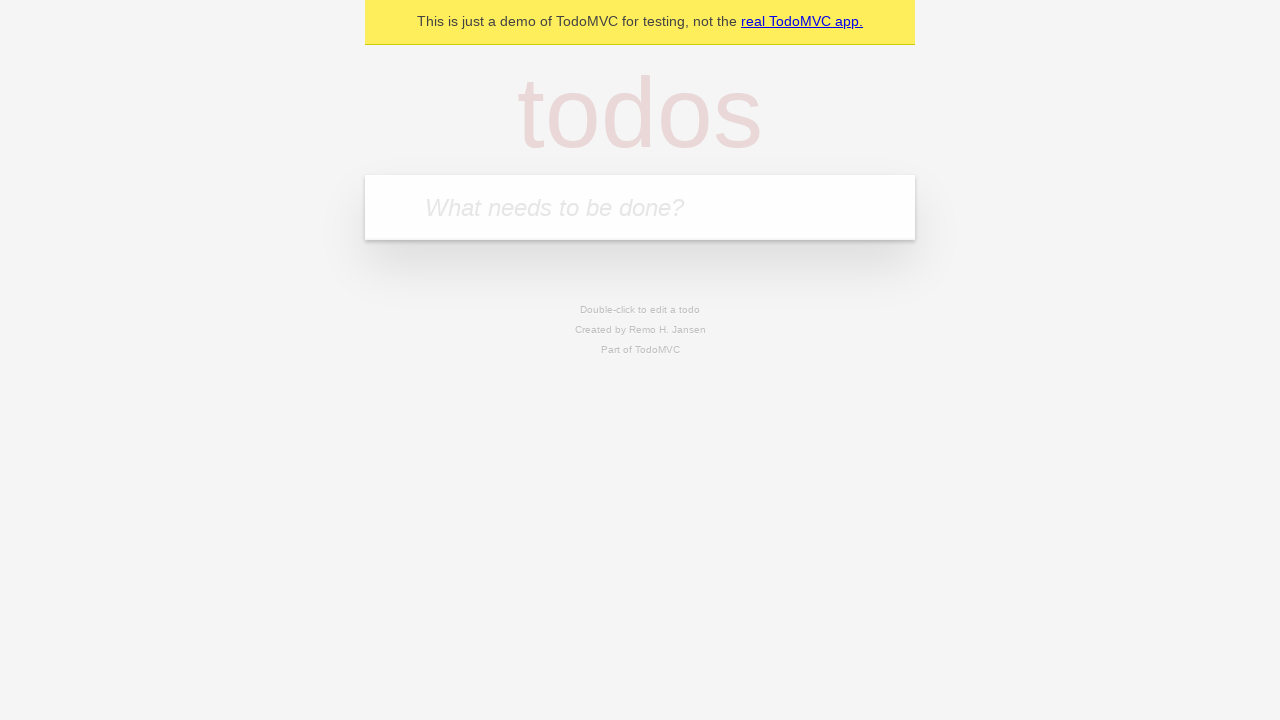

Filled todo input with 'buy some cheese' on internal:attr=[placeholder="What needs to be done?"i]
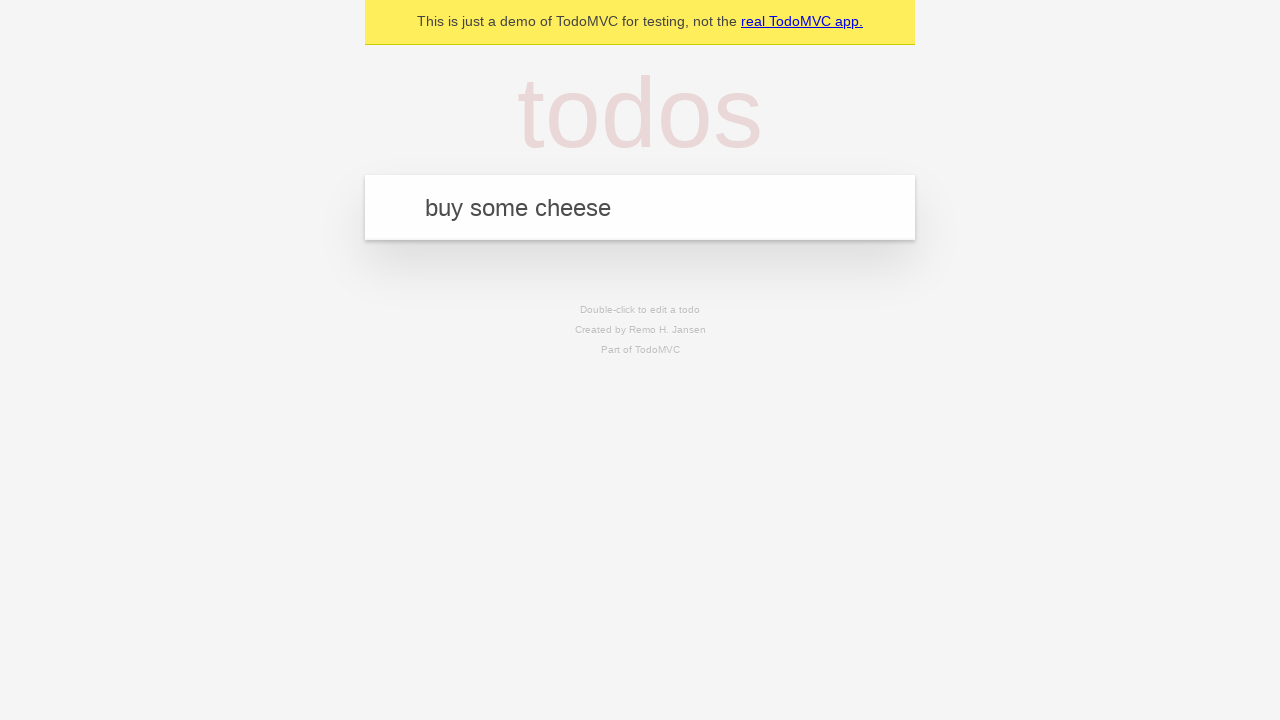

Pressed Enter to add first todo on internal:attr=[placeholder="What needs to be done?"i]
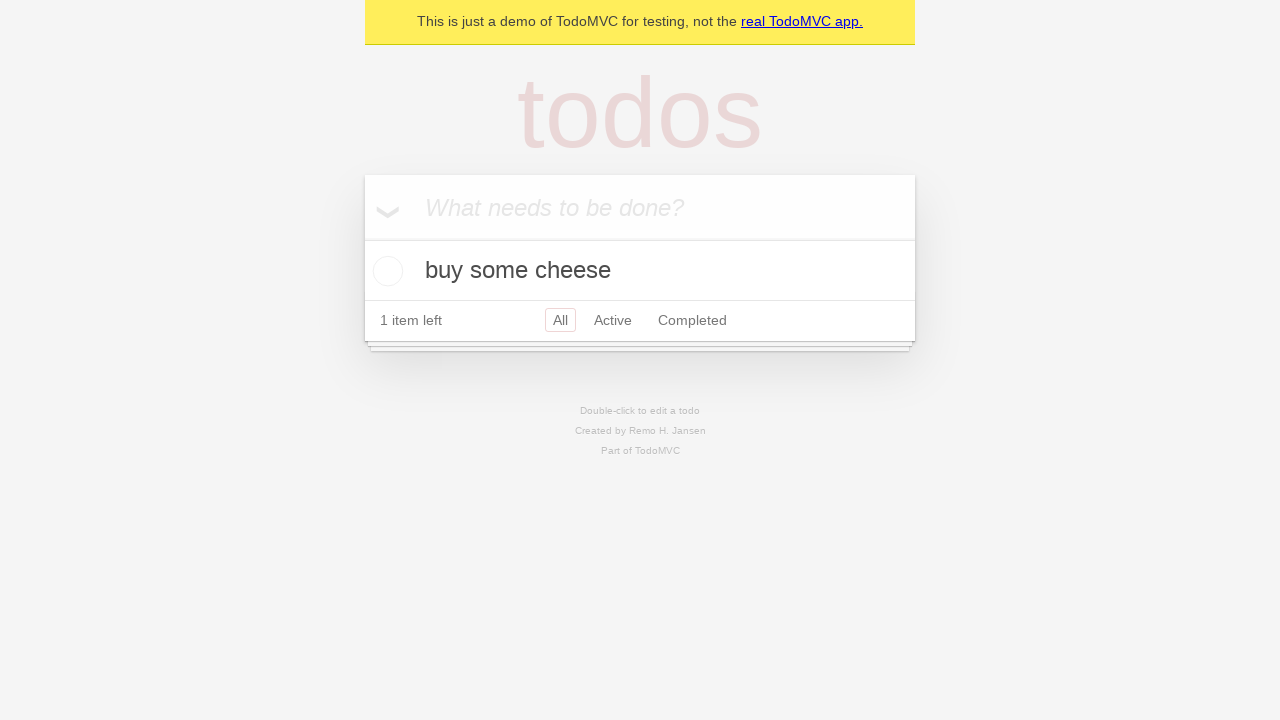

Filled todo input with 'feed the cat' on internal:attr=[placeholder="What needs to be done?"i]
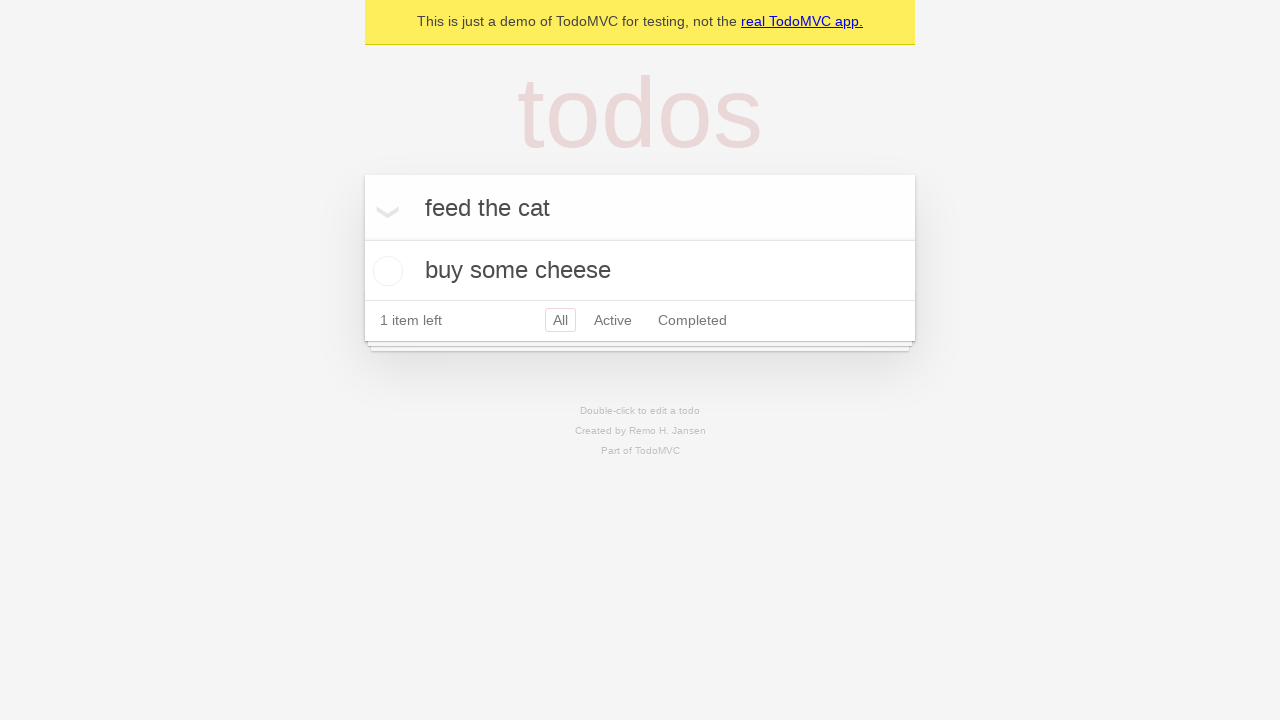

Pressed Enter to add second todo on internal:attr=[placeholder="What needs to be done?"i]
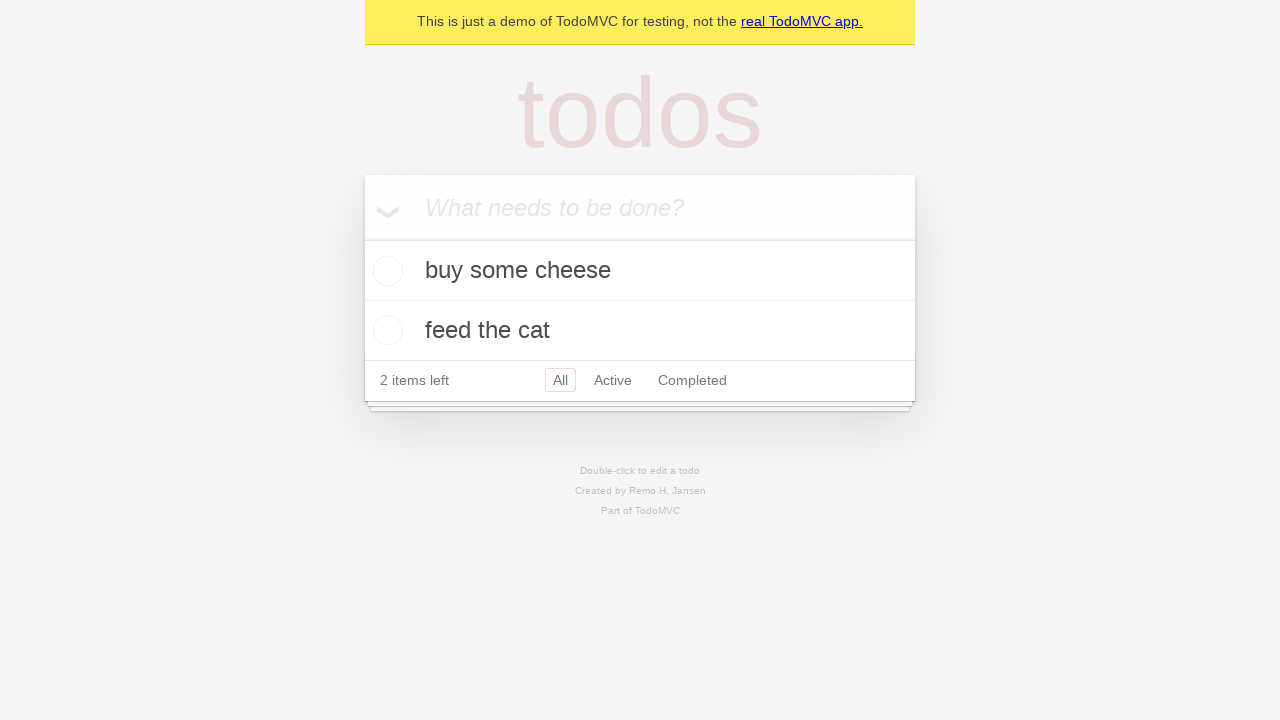

Filled todo input with 'book a doctors appointment' on internal:attr=[placeholder="What needs to be done?"i]
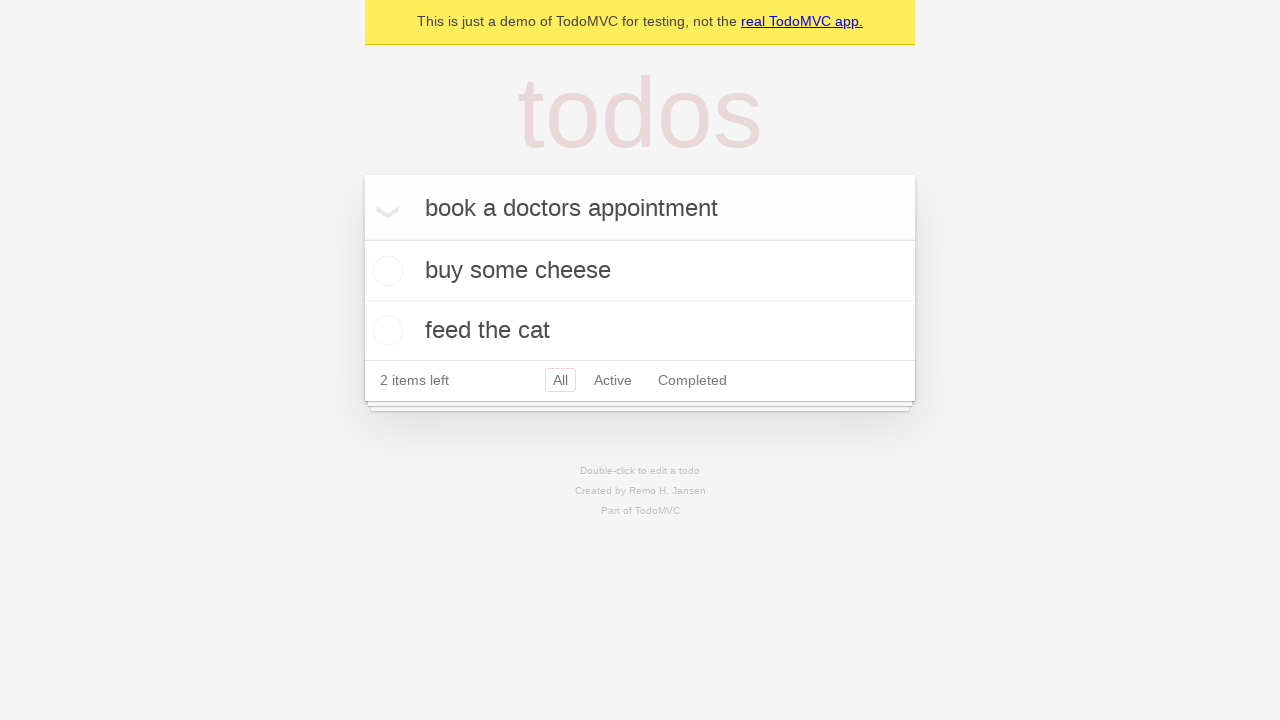

Pressed Enter to add third todo on internal:attr=[placeholder="What needs to be done?"i]
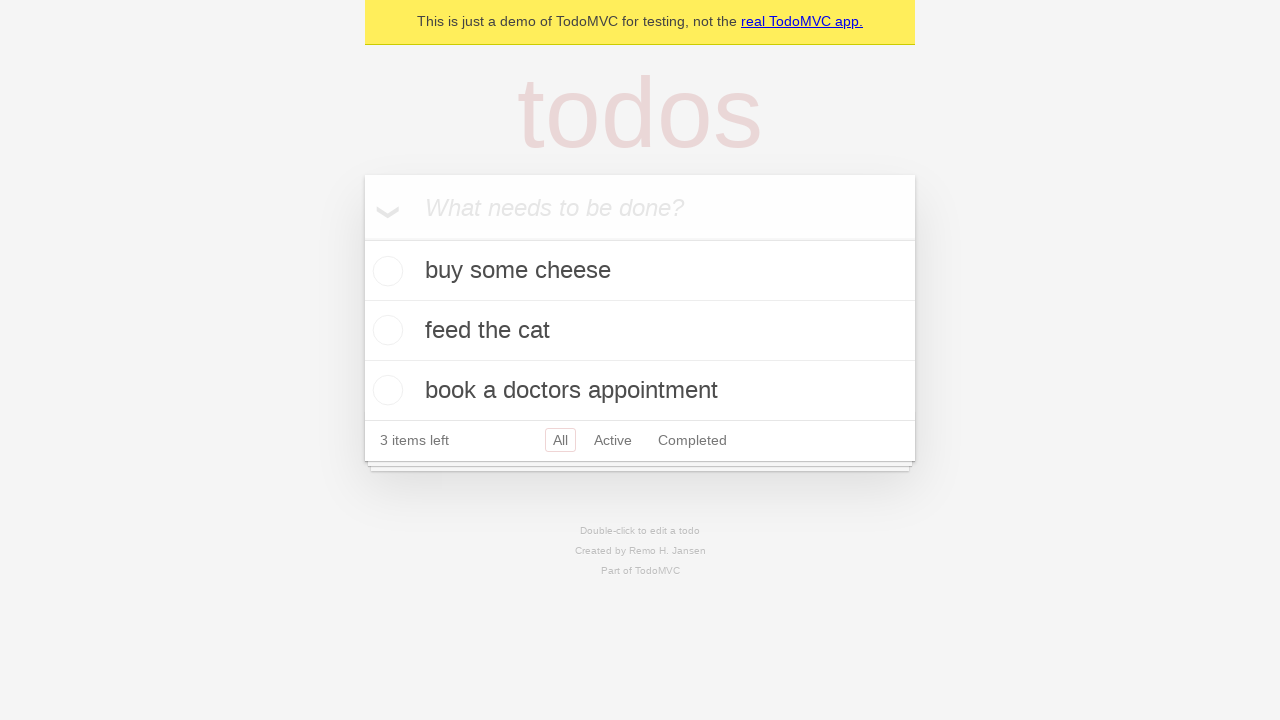

Double-clicked second todo to enter edit mode at (640, 331) on internal:testid=[data-testid="todo-item"s] >> nth=1
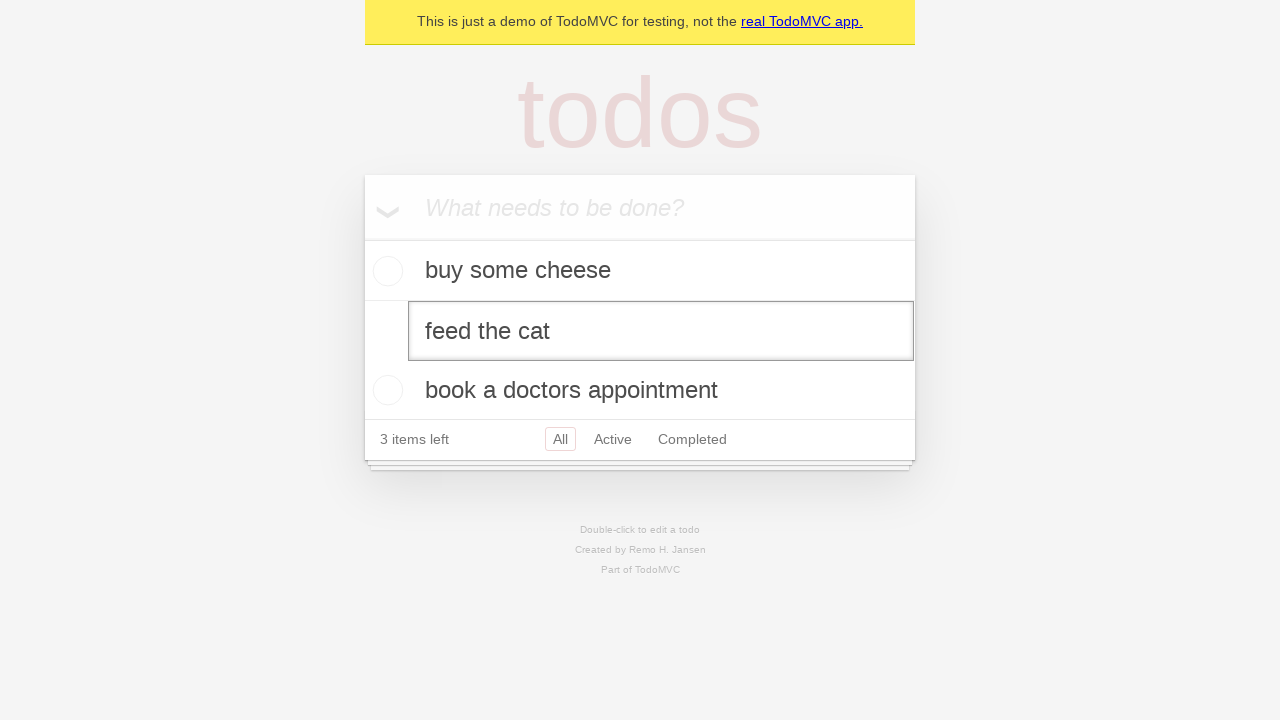

Changed todo text to 'buy some sausages' on internal:testid=[data-testid="todo-item"s] >> nth=1 >> internal:role=textbox[nam
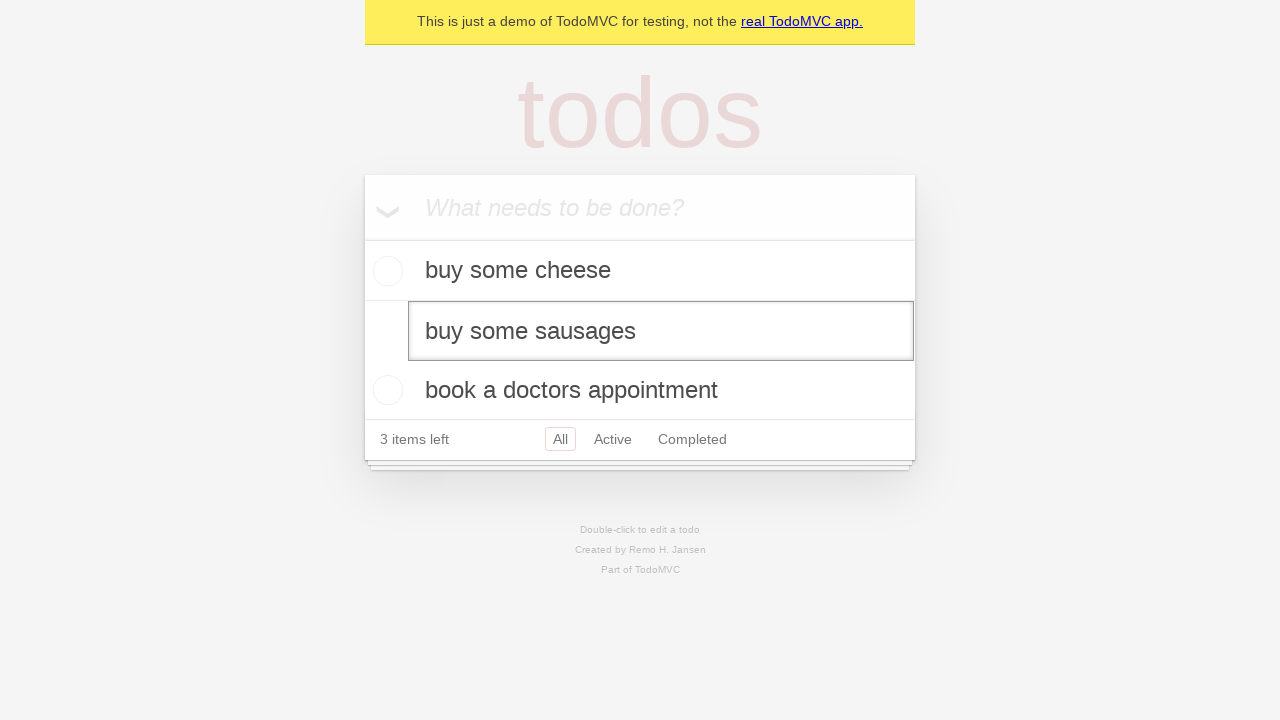

Dispatched blur event to save todo edit
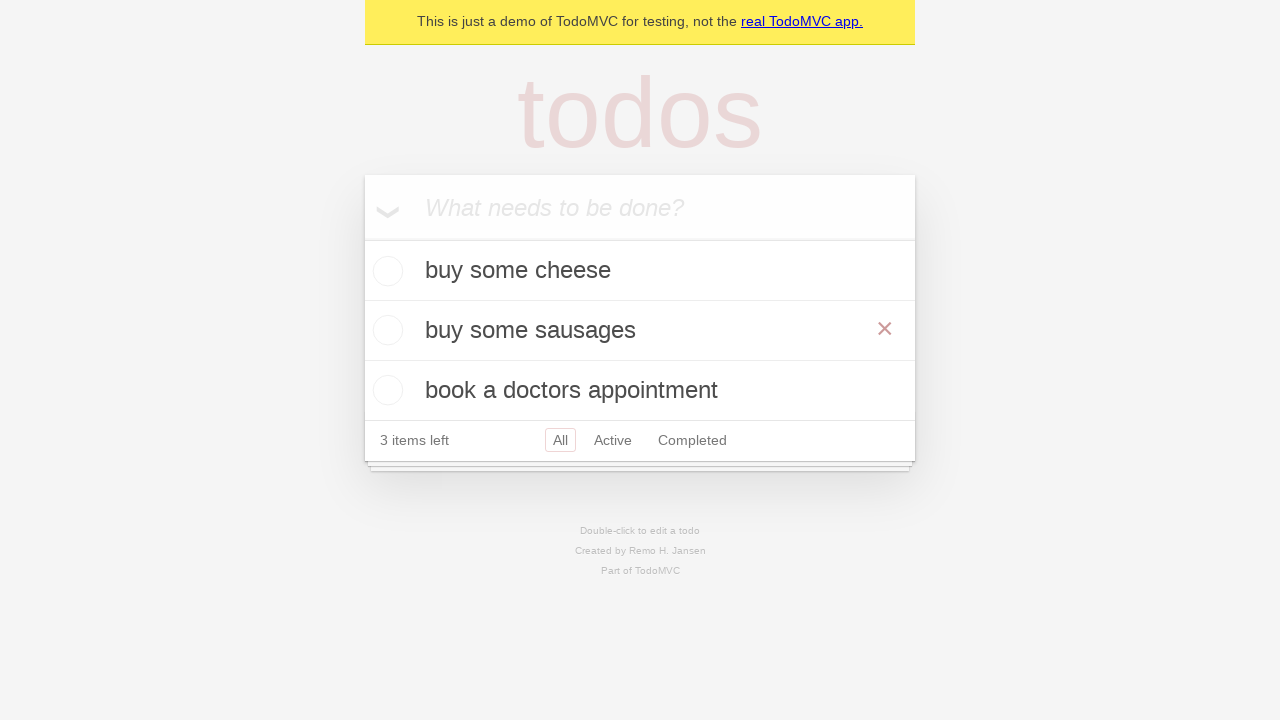

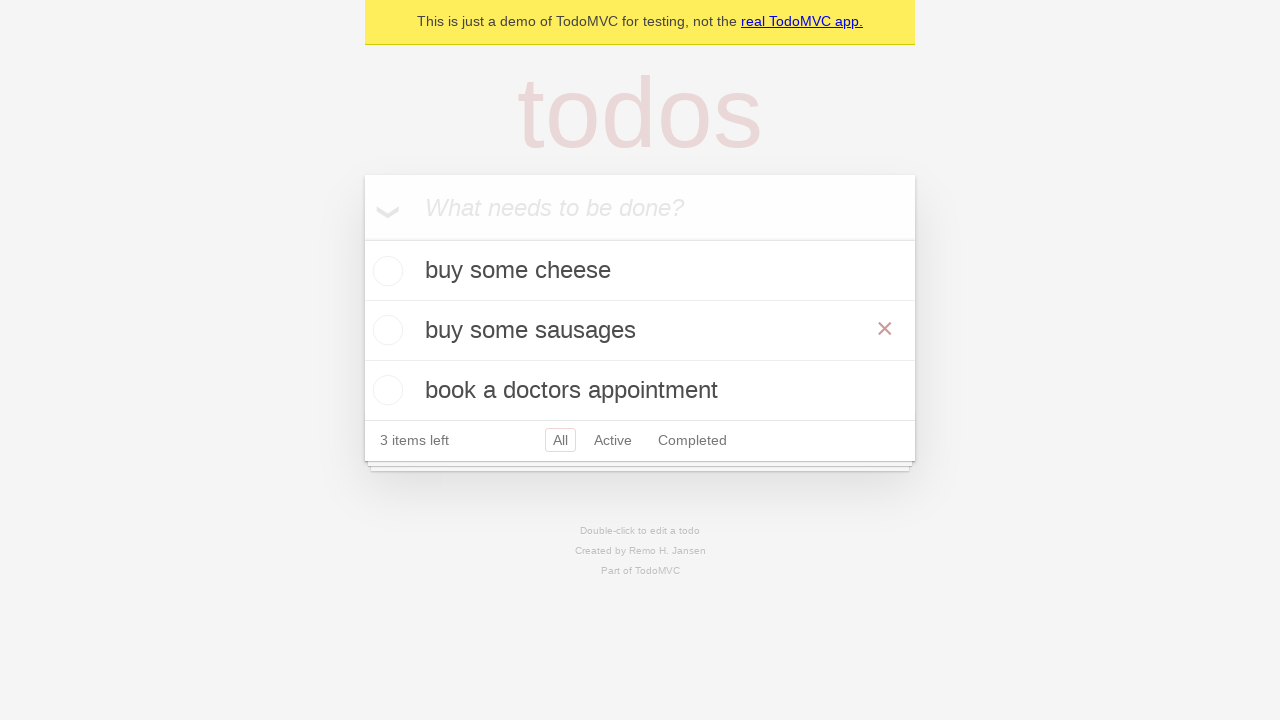